Tests a practice form by filling in personal details including name, email, password, gender dropdown, employment status radio button, and date of birth, then submits the form and verifies the success alert.

Starting URL: https://rahulshettyacademy.com/angularpractice/

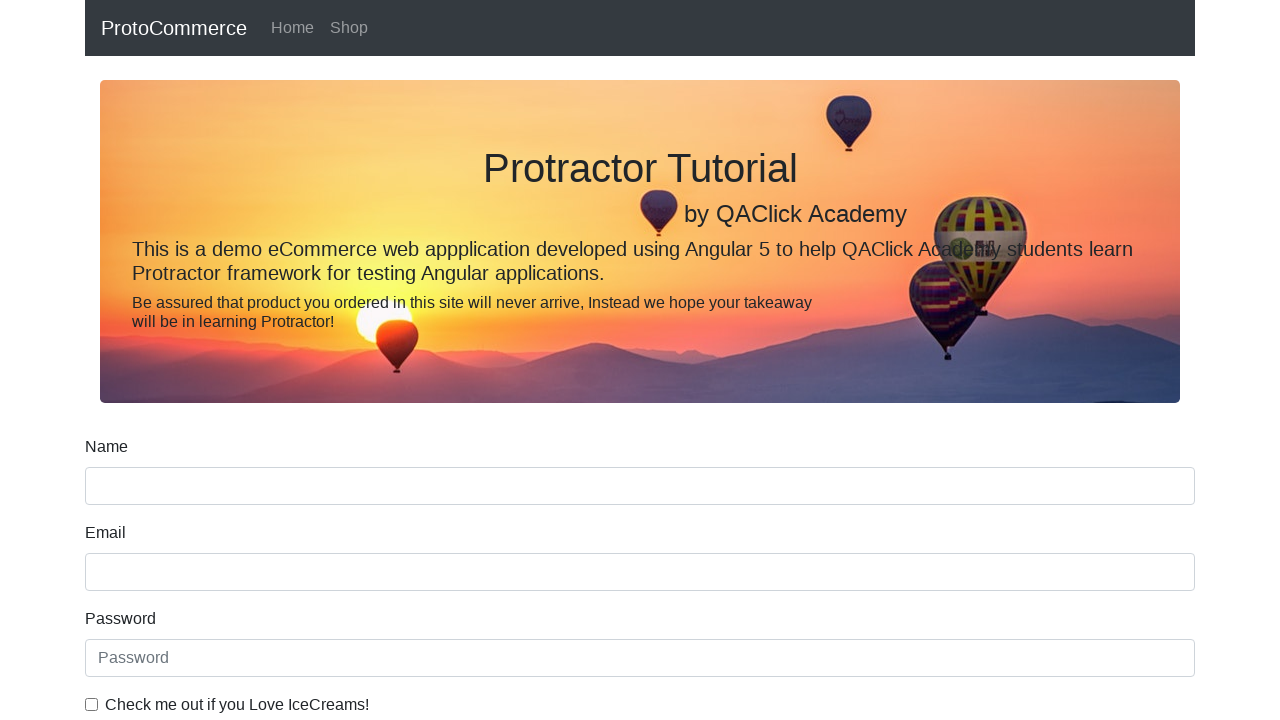

Filled name field with 'Anurag Pandey' on //div[@class='form-group']//input[@name='name']
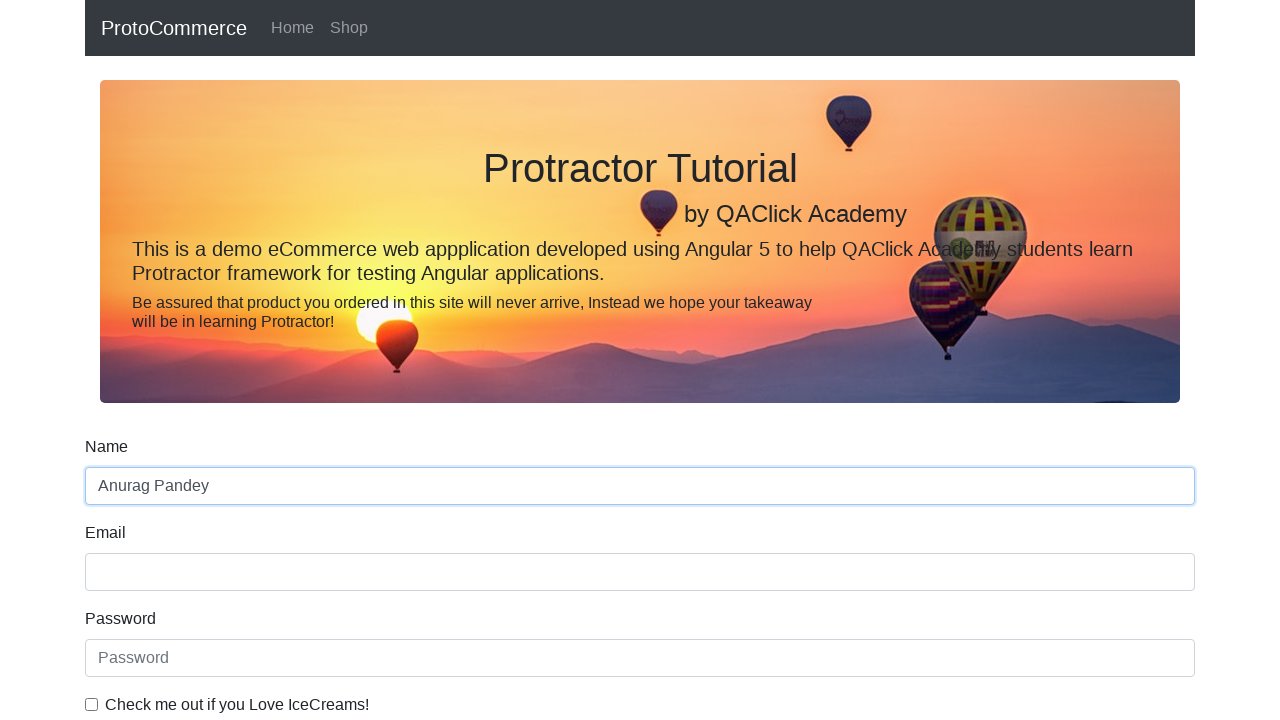

Filled email field with 'anurag@mailinator.com' on //div[@class='form-group']//input[@name='email']
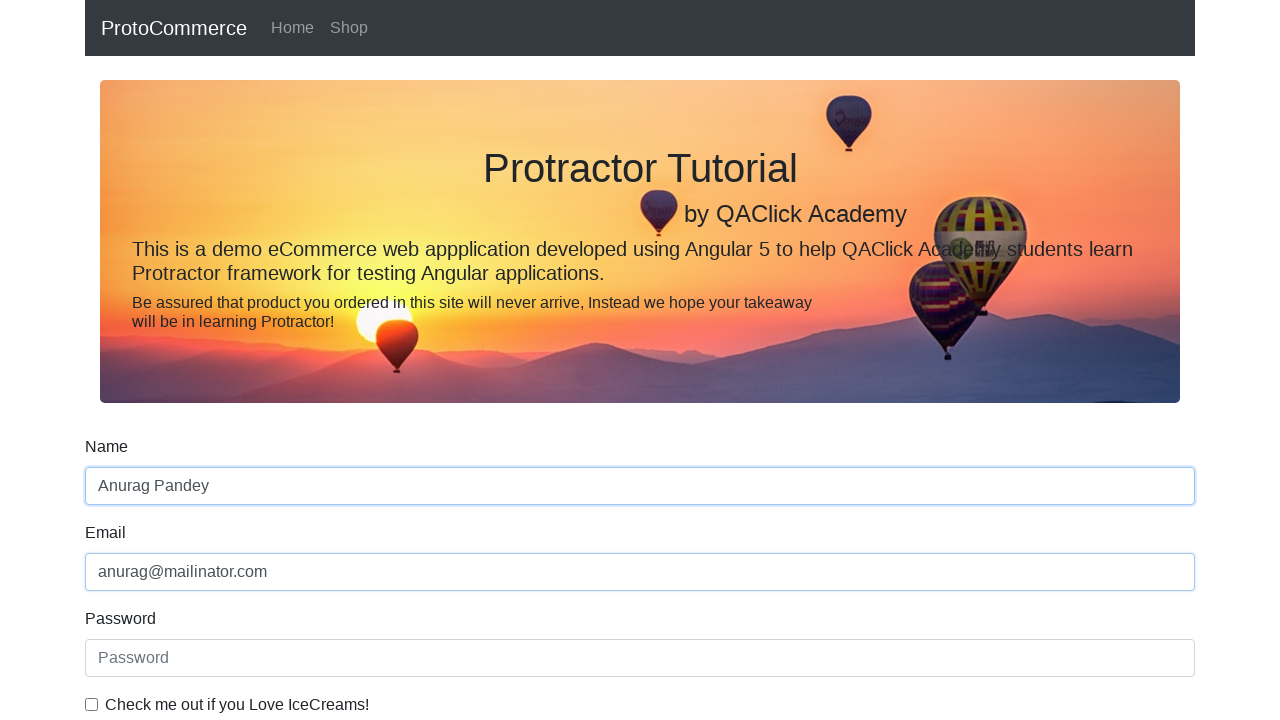

Filled password field with 'Alert1234' on #exampleInputPassword1
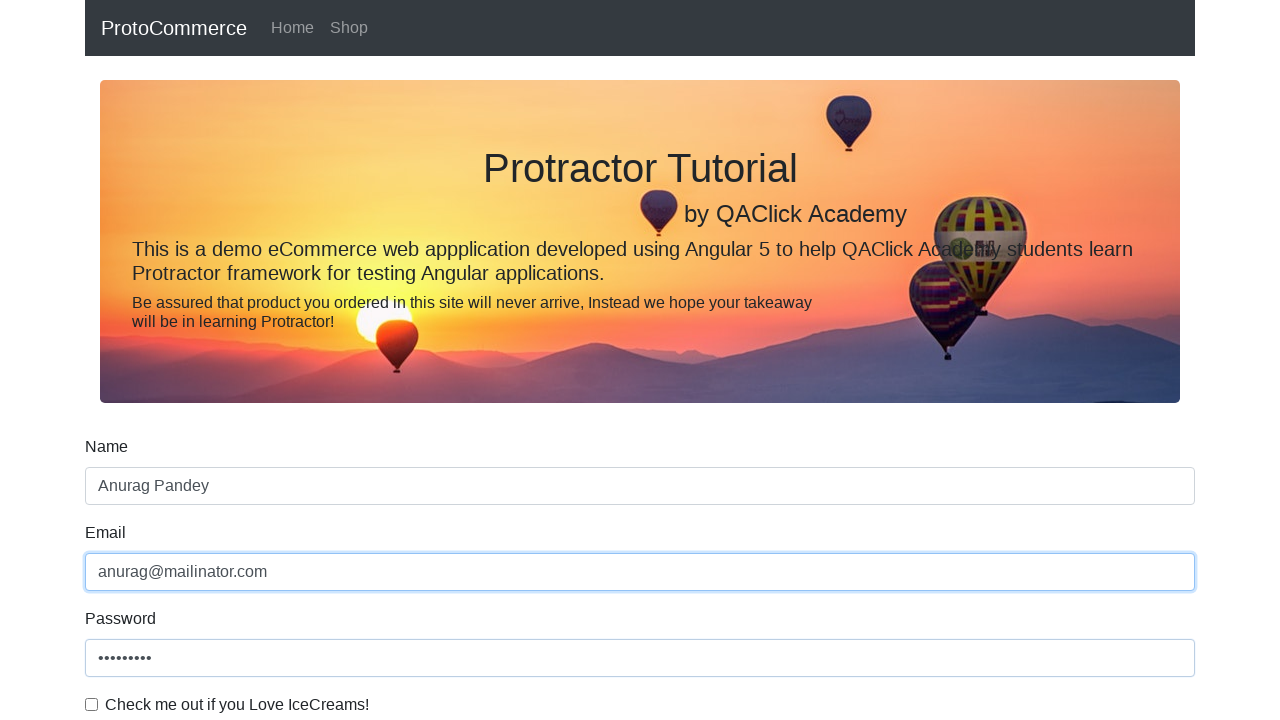

Checked the checkbox at (92, 704) on #exampleCheck1
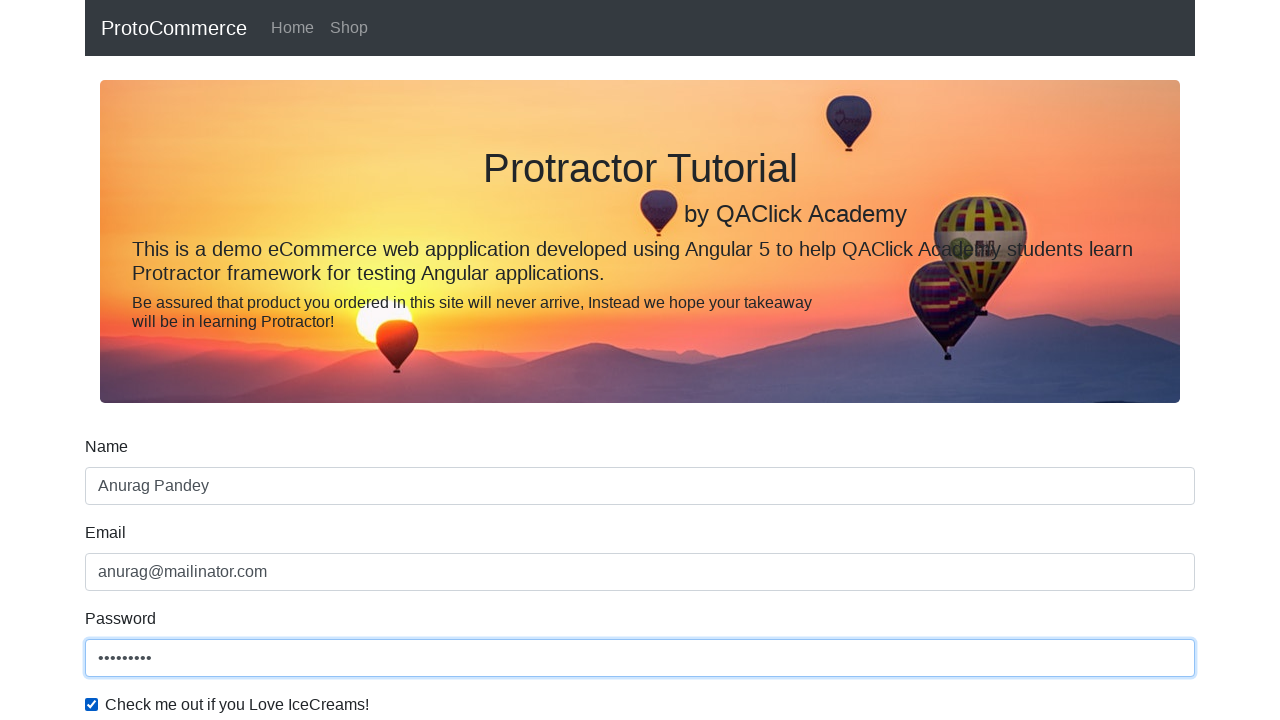

Selected 'Male' from gender dropdown on #exampleFormControlSelect1
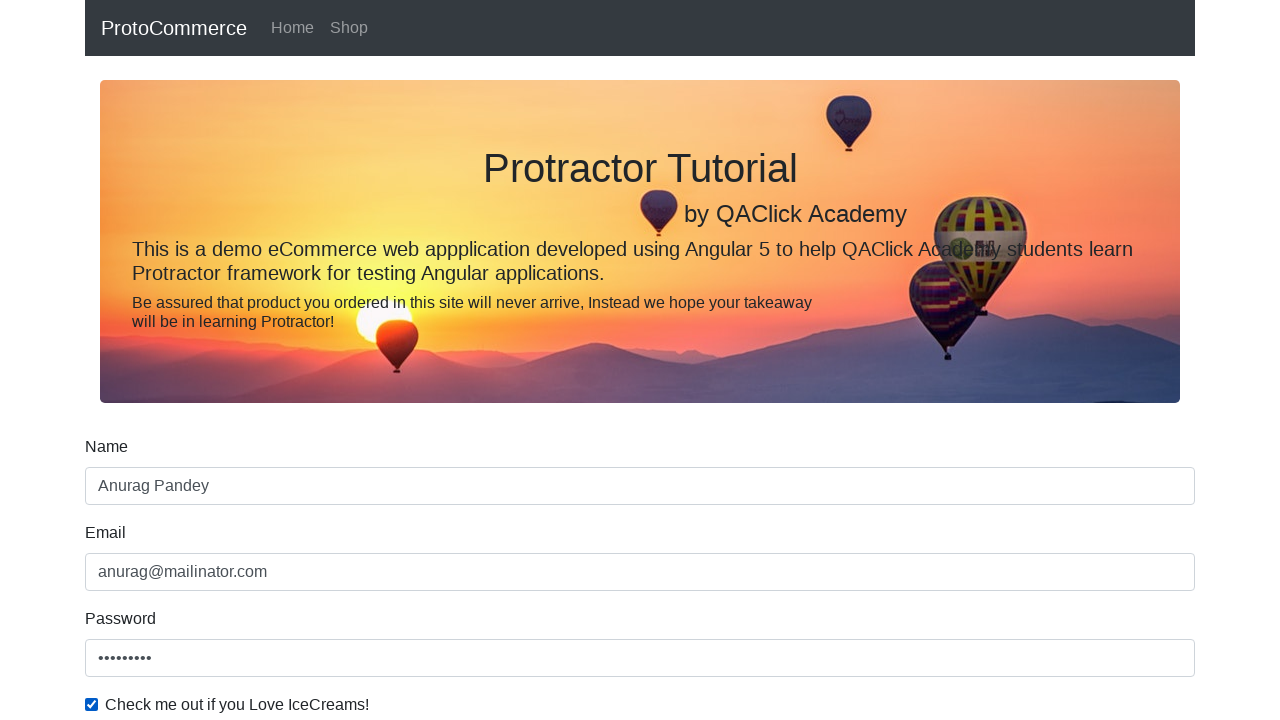

Selected 'Student' employment status radio button at (326, 360) on xpath=//div[@class='form-check form-check-inline']//input[@value='option2']
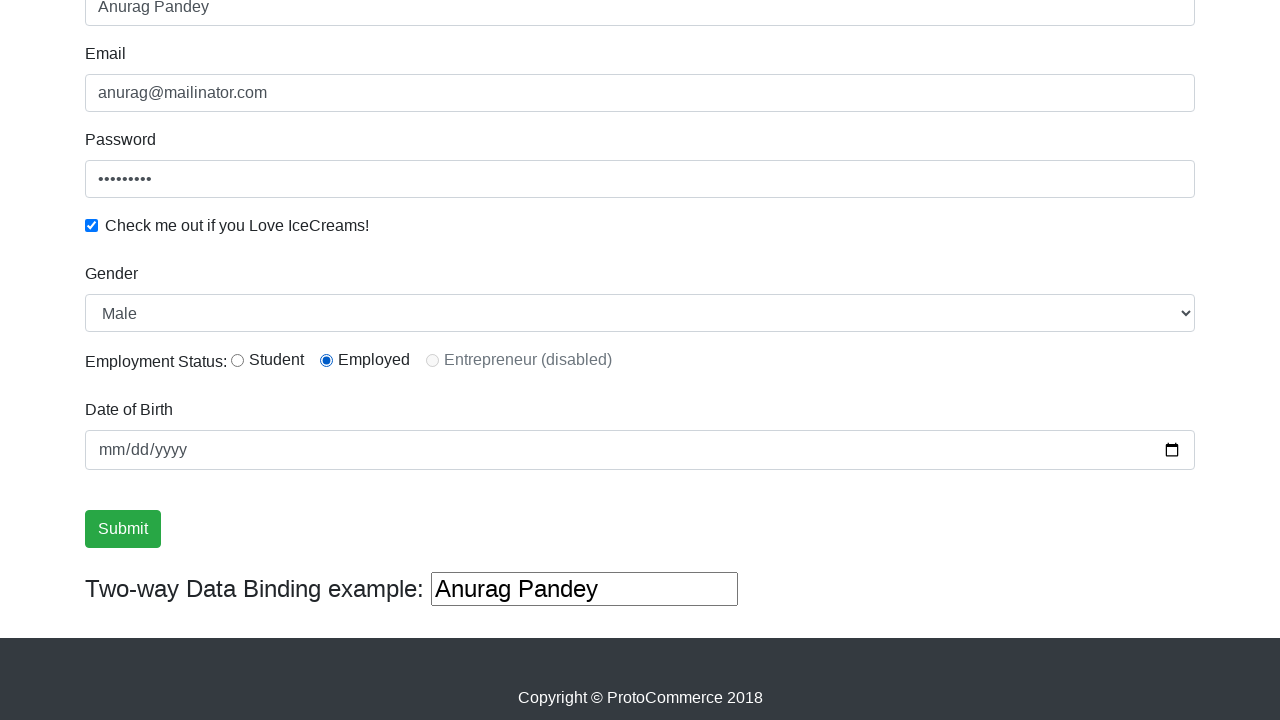

Filled date of birth field with '2002-01-22' on input[type='date']
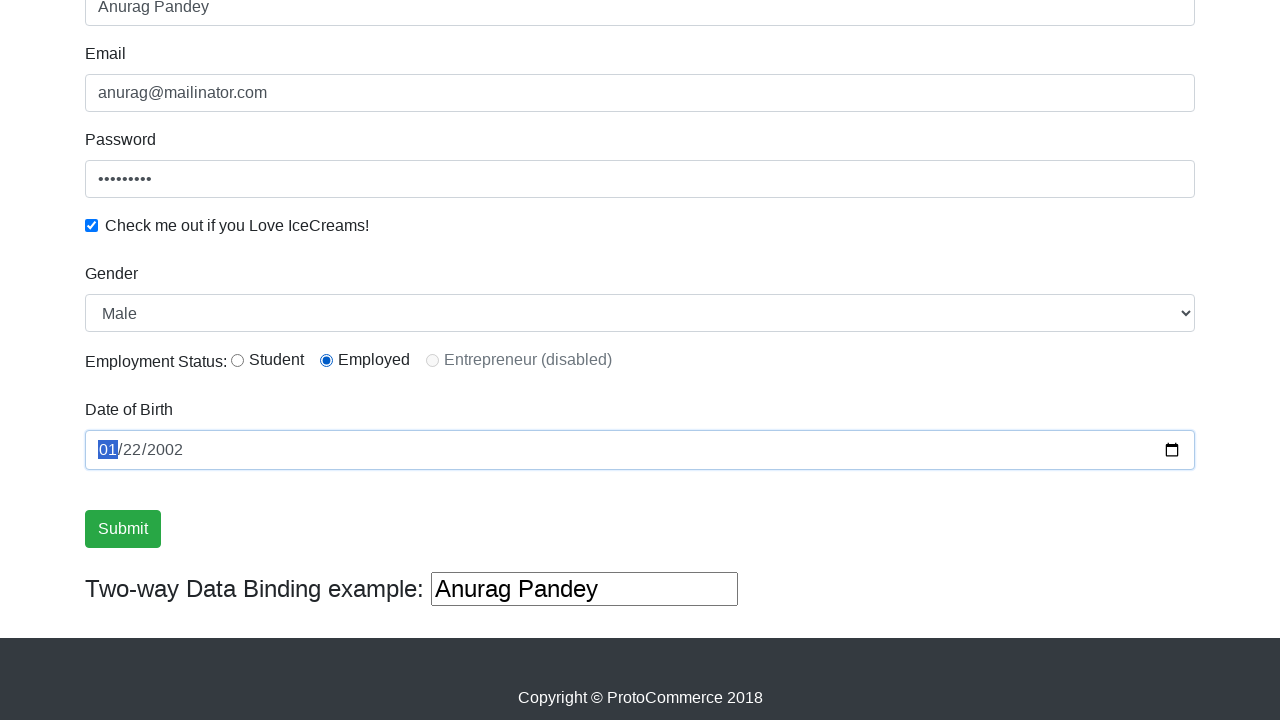

Clicked the Submit button at (123, 529) on input.btn.btn-success
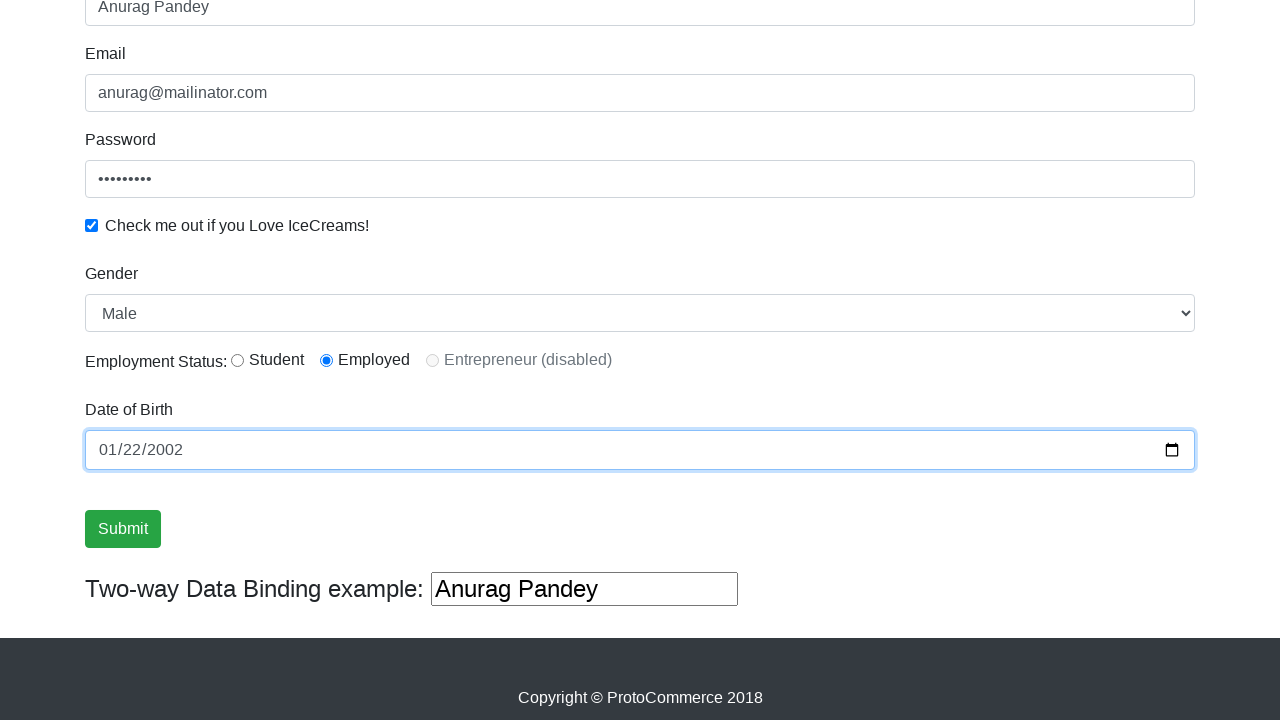

Success alert appeared confirming form submission
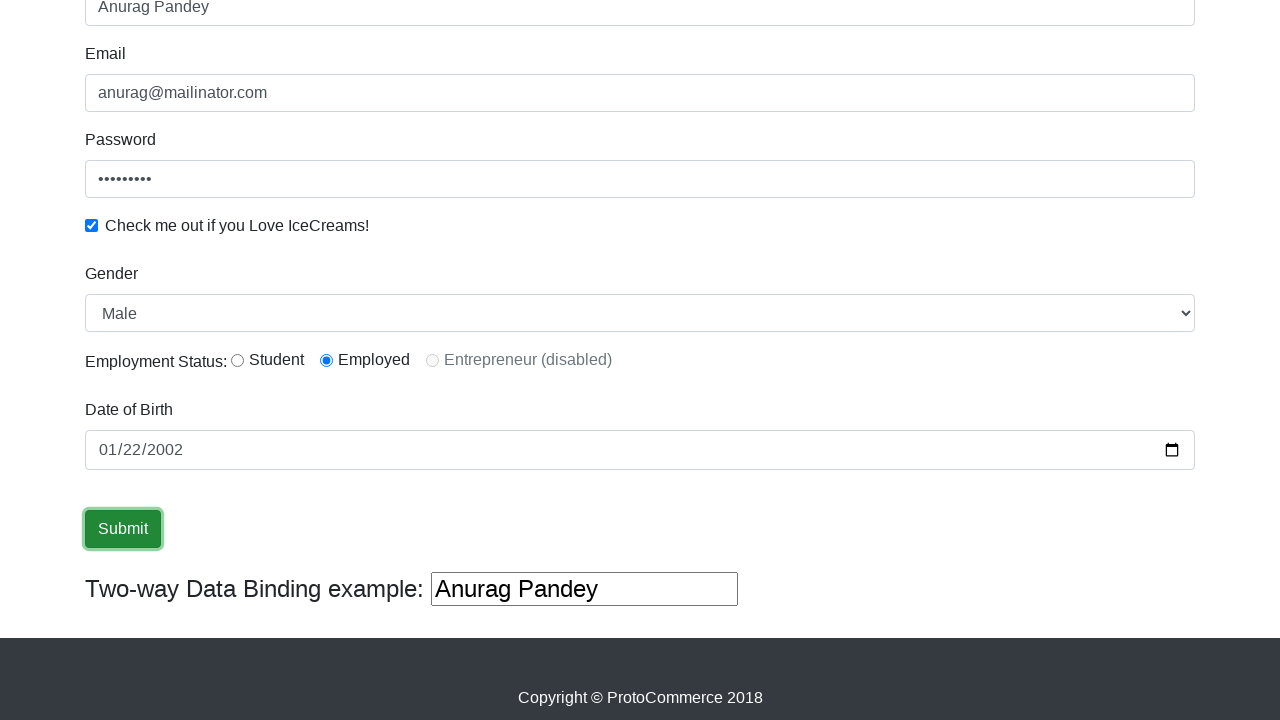

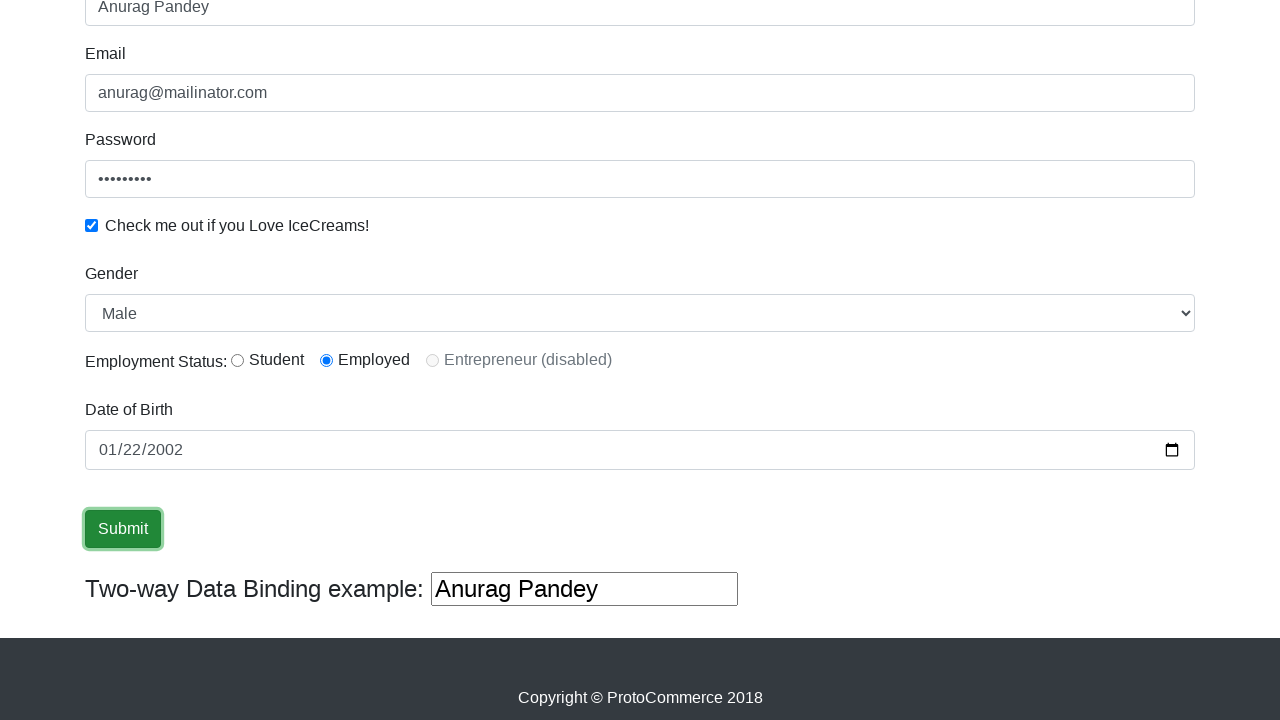